Basic browser launch test that navigates to the ParaBank website and maximizes the browser window to verify the browser can successfully load the page.

Starting URL: https://parabank.parasoft.com/parabank/index.htm

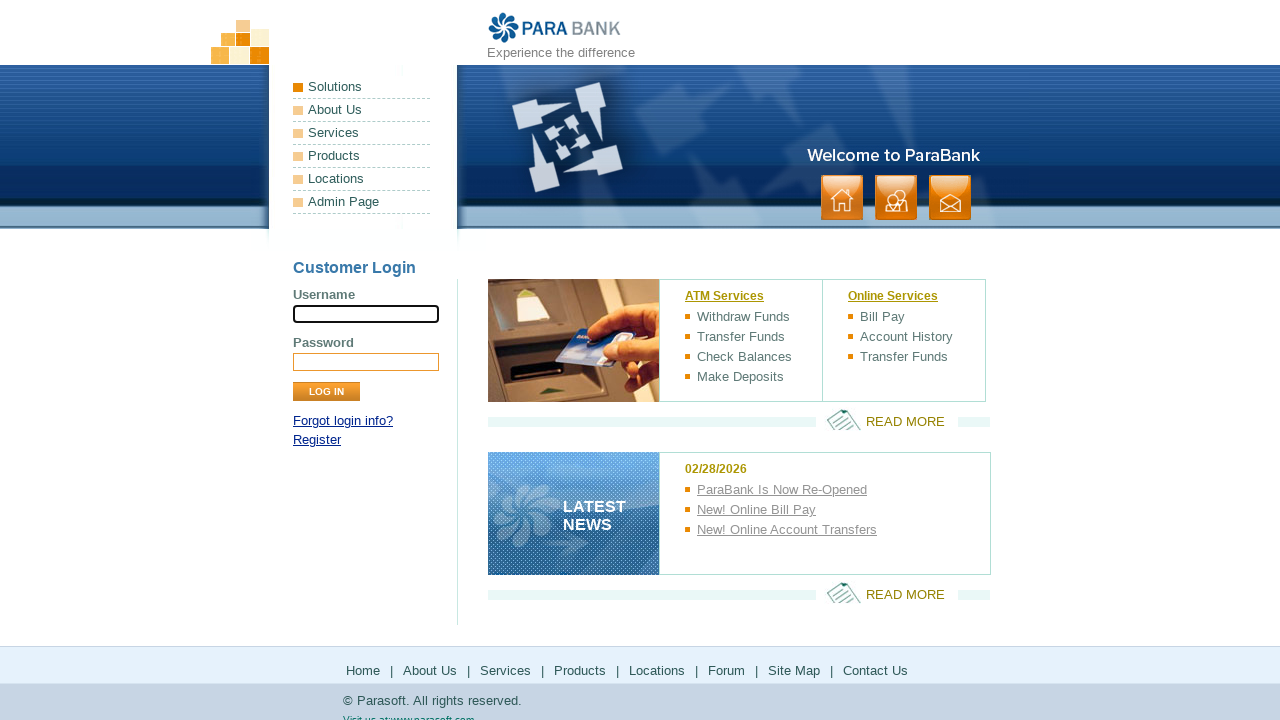

Waited for page to reach DOM content loaded state
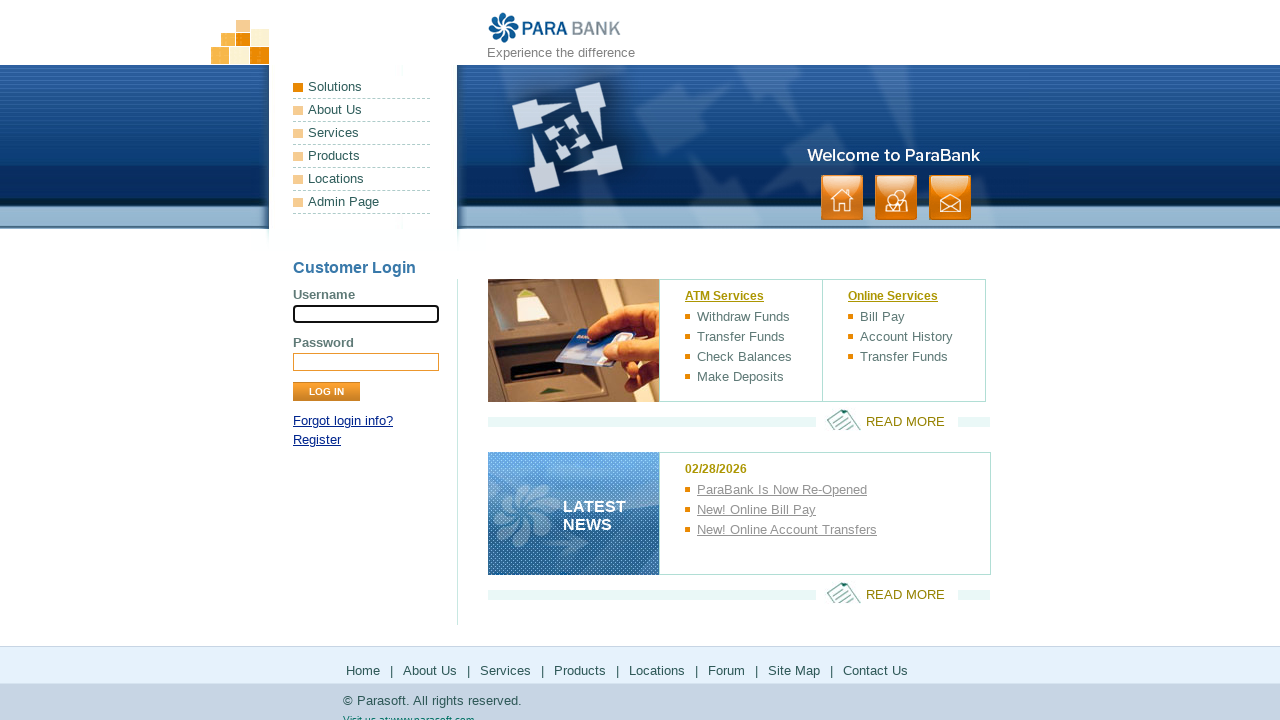

Set viewport size to 1920x1080 to maximize browser window
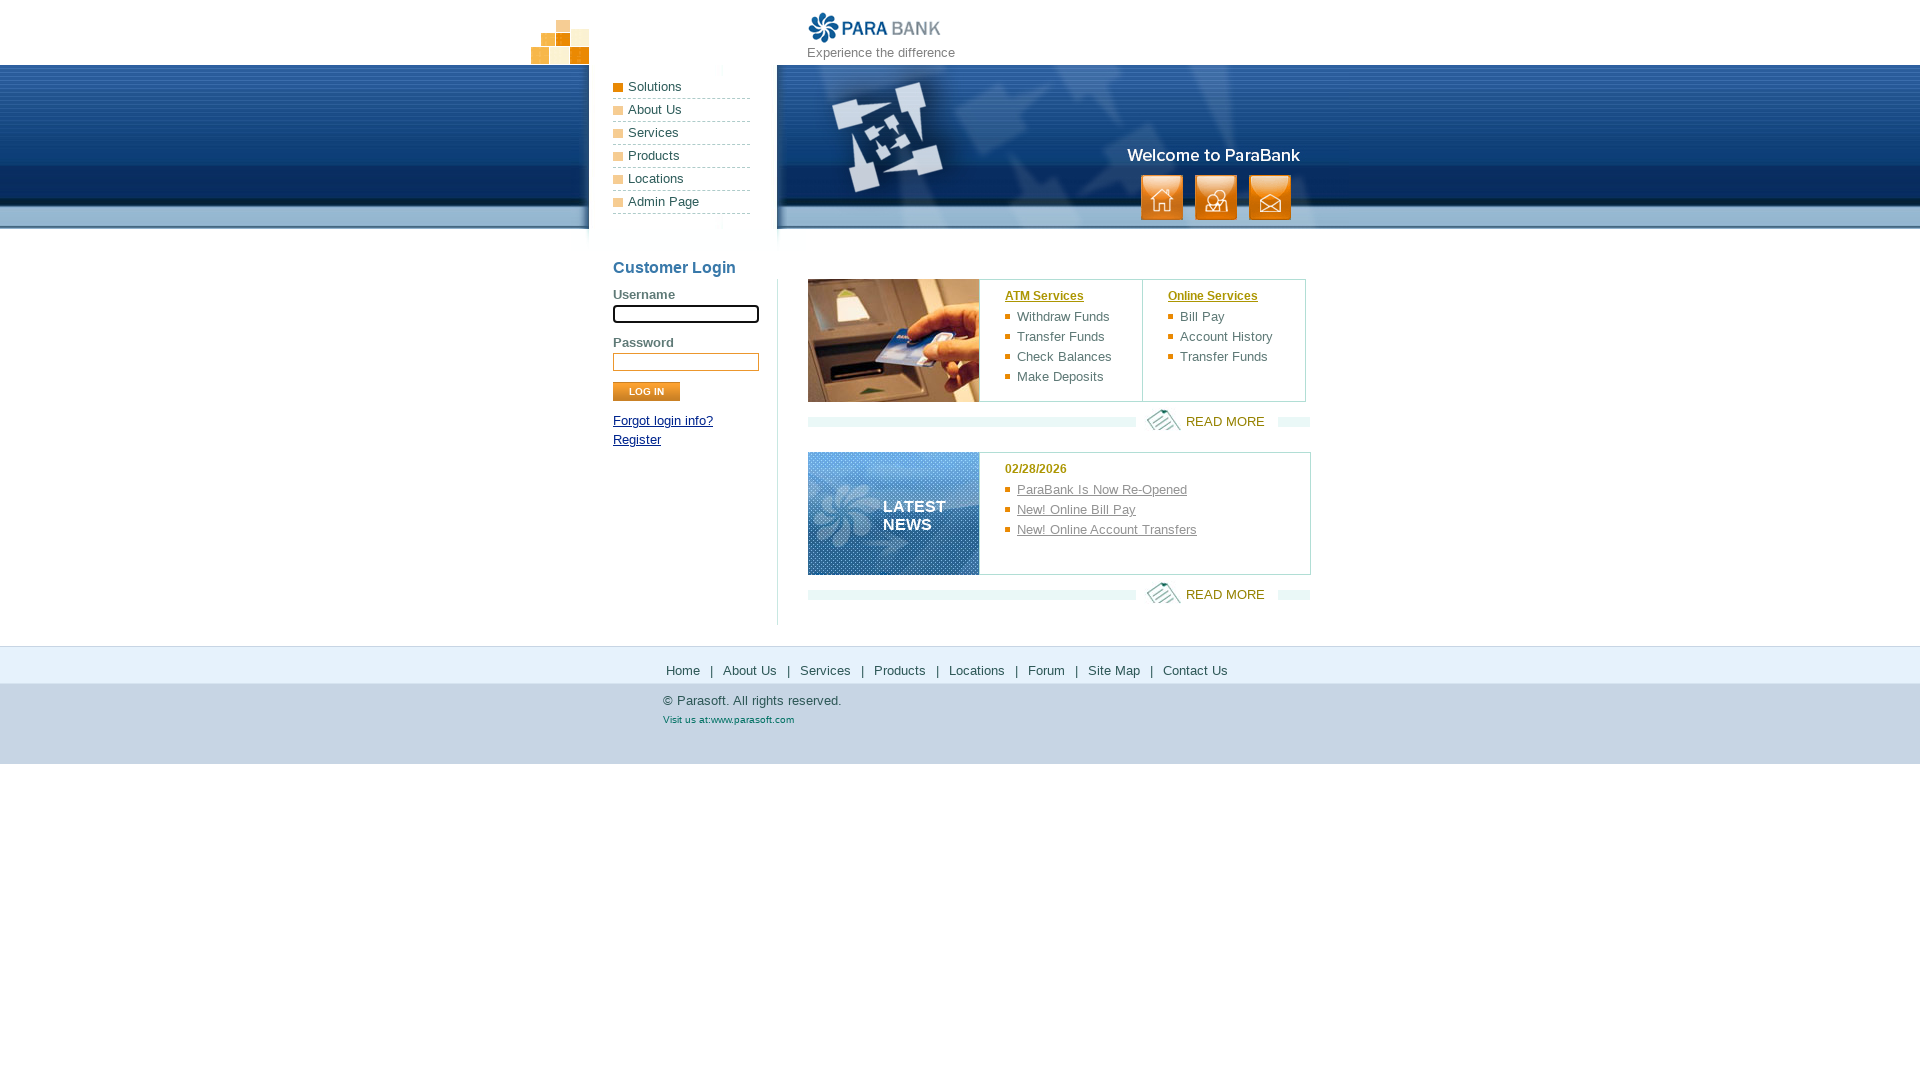

Verified ParaBank page loaded by confirming body element is visible
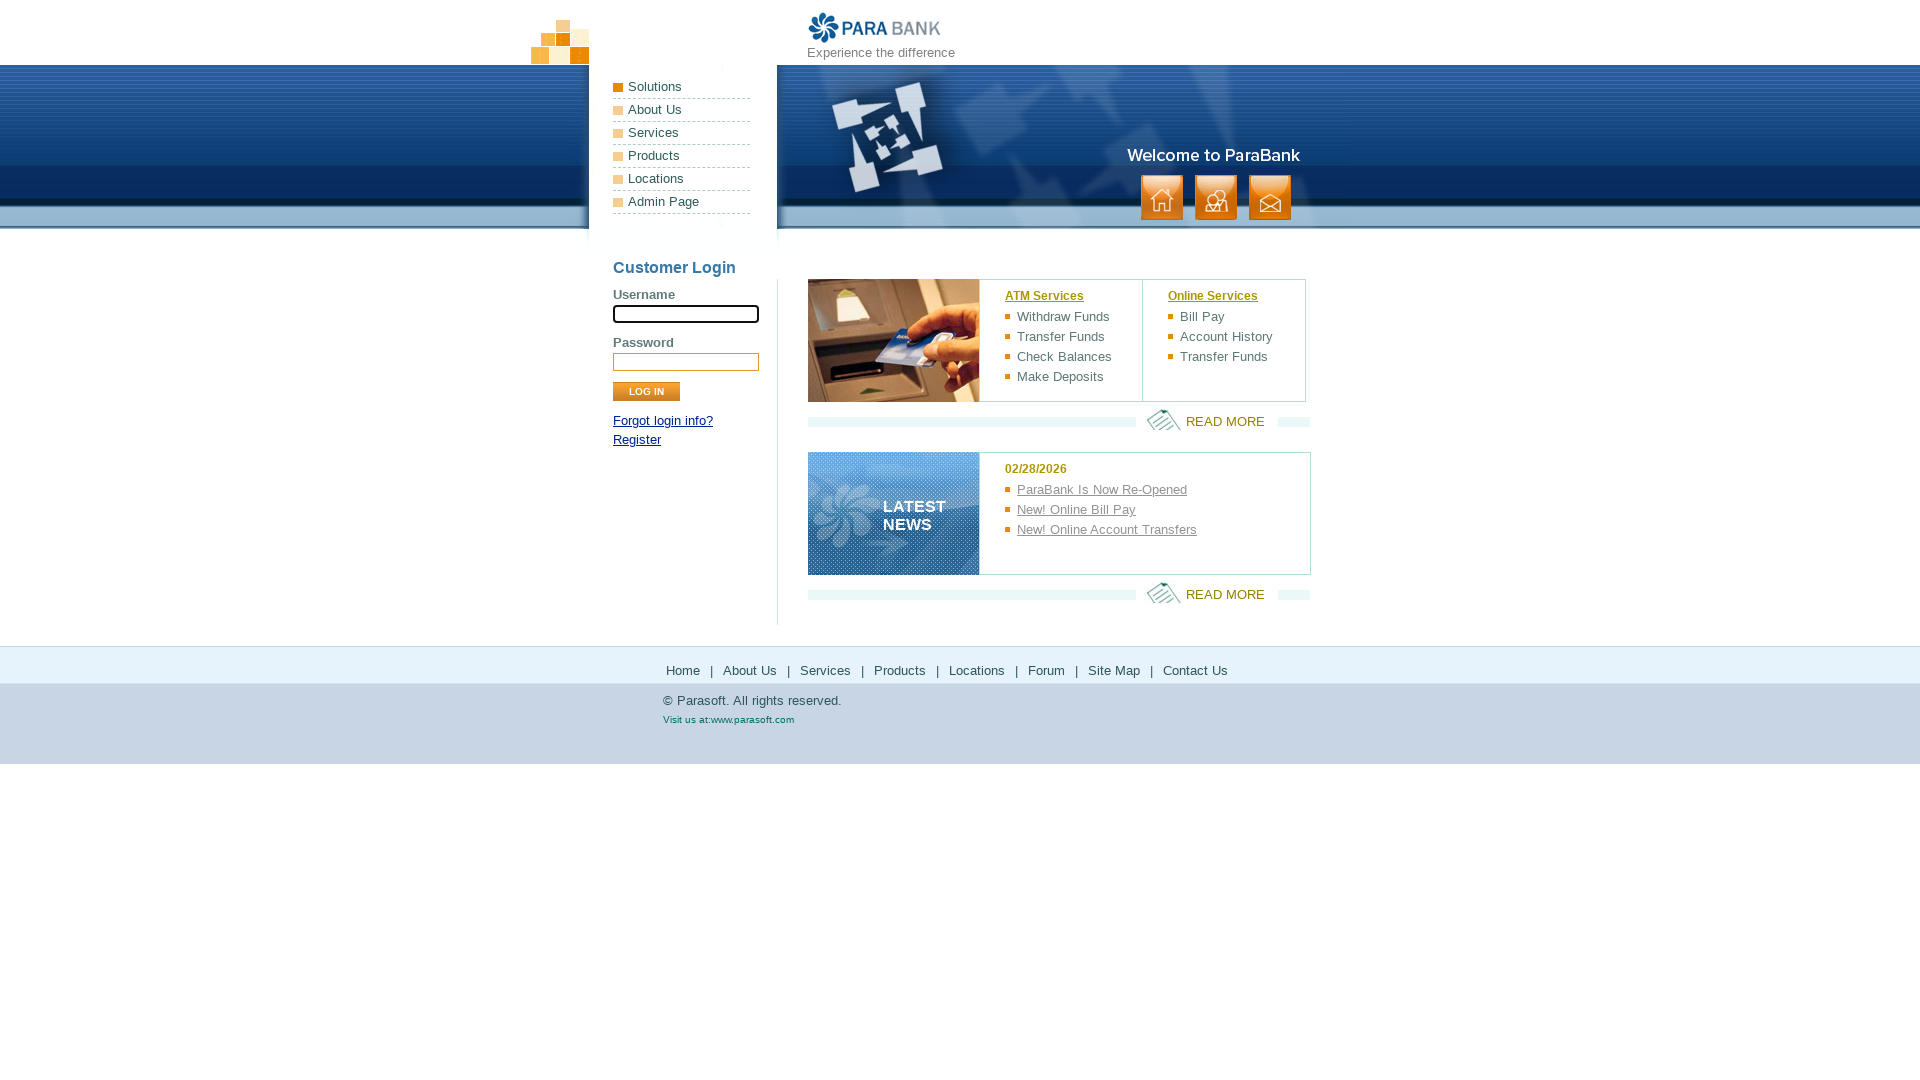

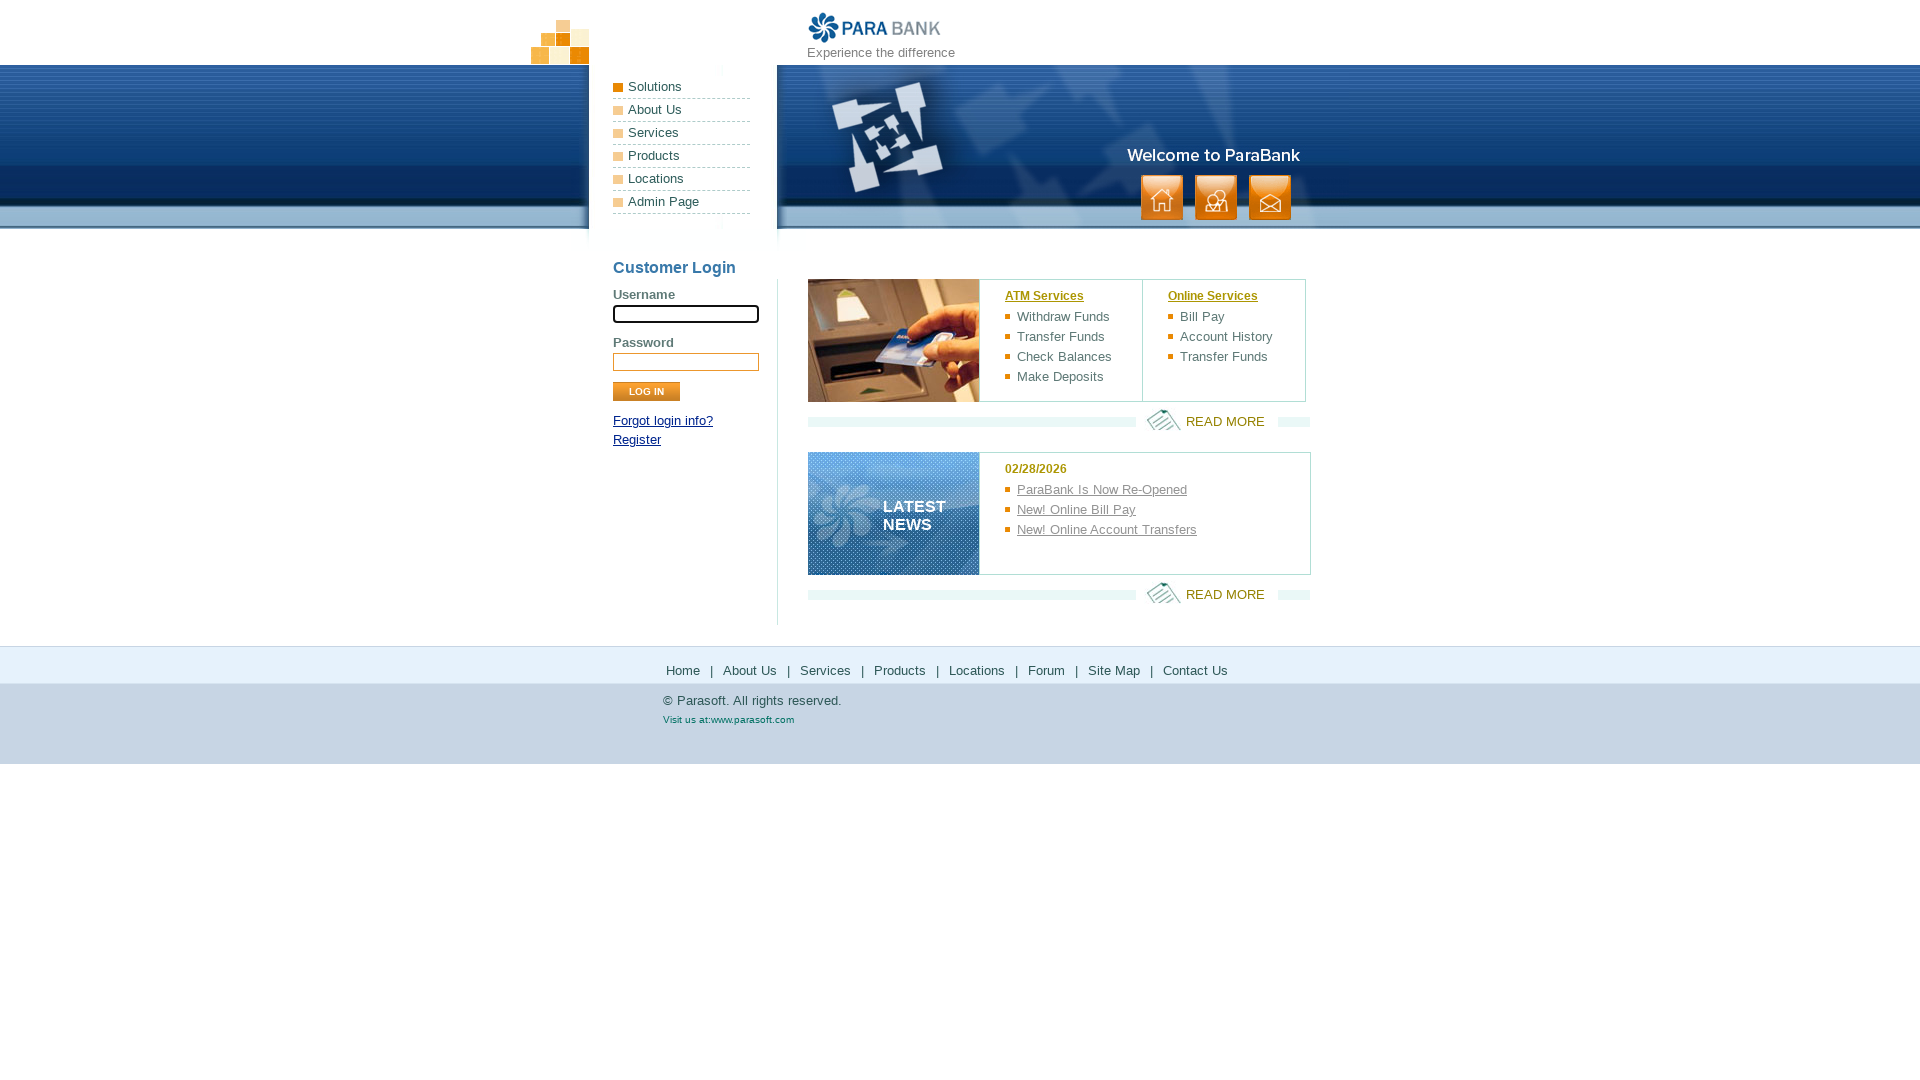